Tests opening multiple links in new tabs by finding all anchor elements within a table and using keyboard shortcut (Ctrl+Enter) to open each link in a new browser tab

Starting URL: https://rahulshettyacademy.com/AutomationPractice/

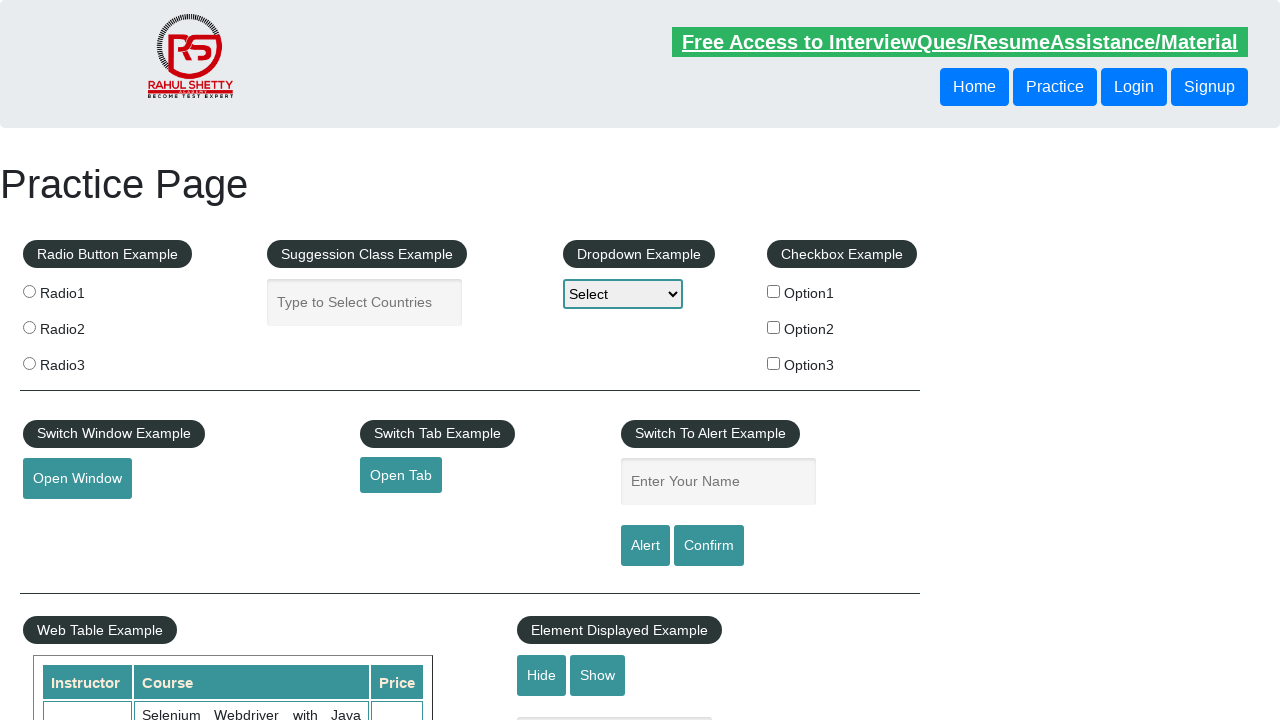

Waited for table with links to be visible
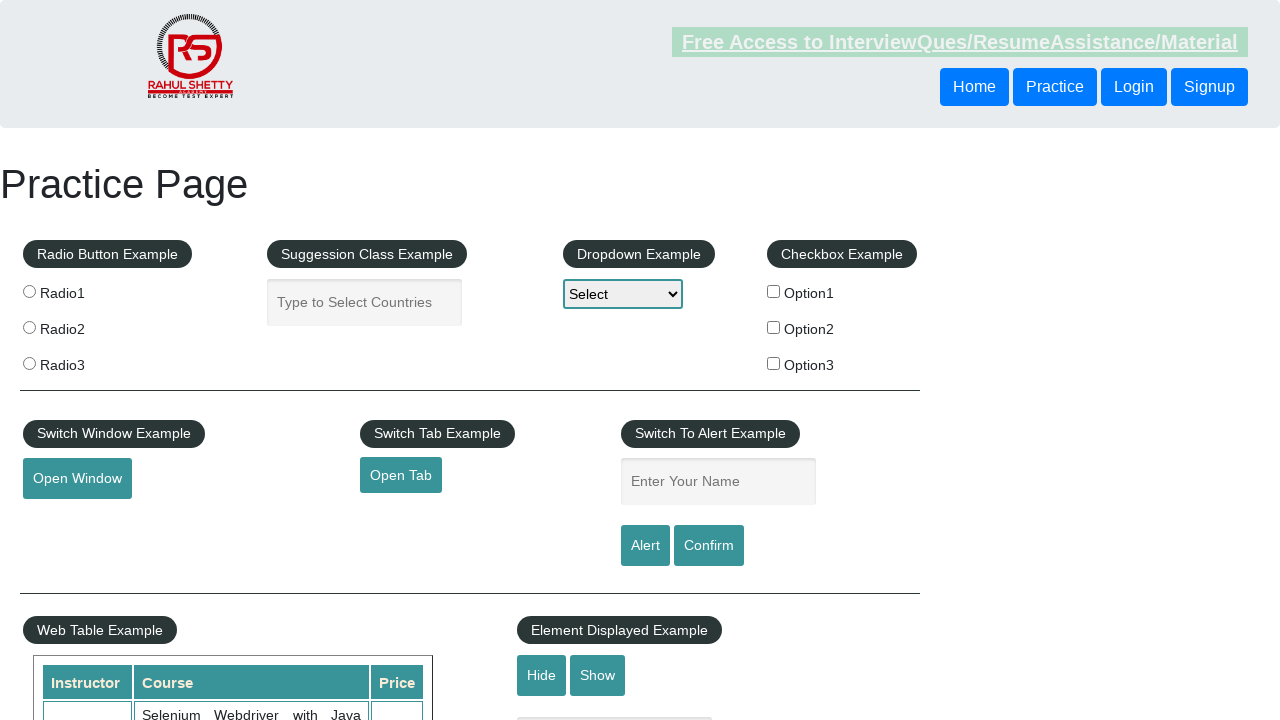

Located all anchor elements within table
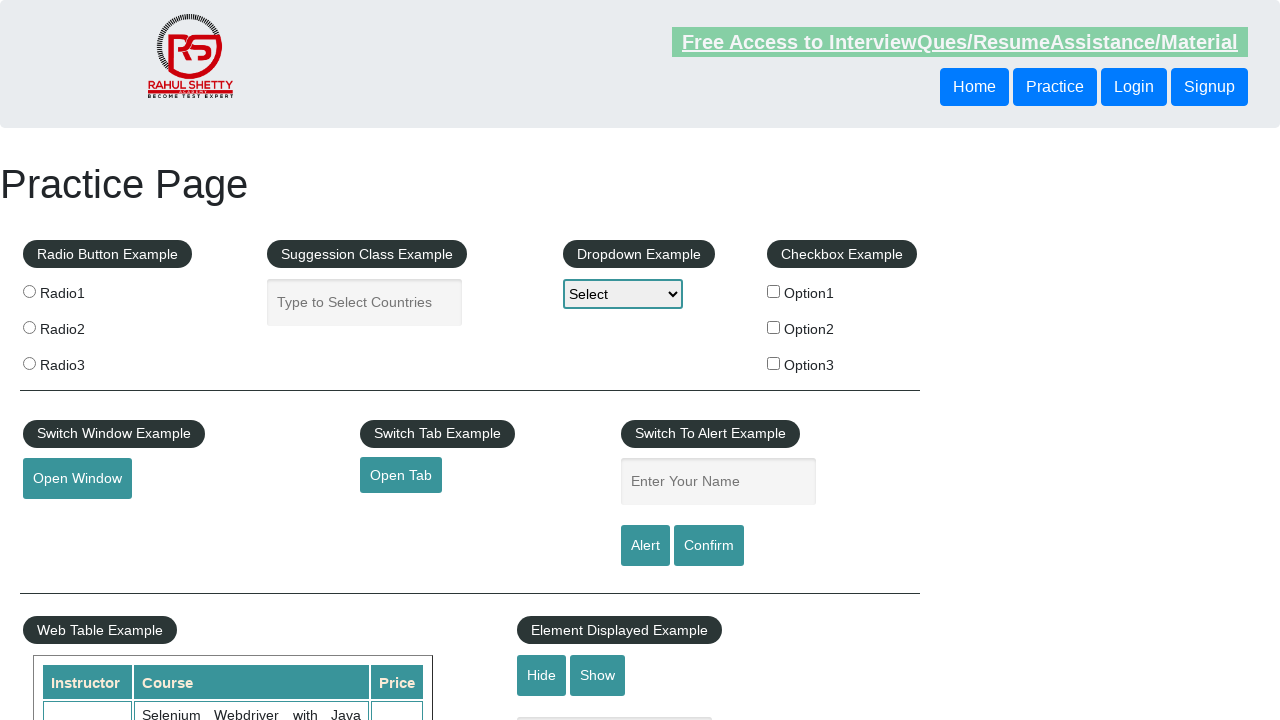

Found 5 links in the table
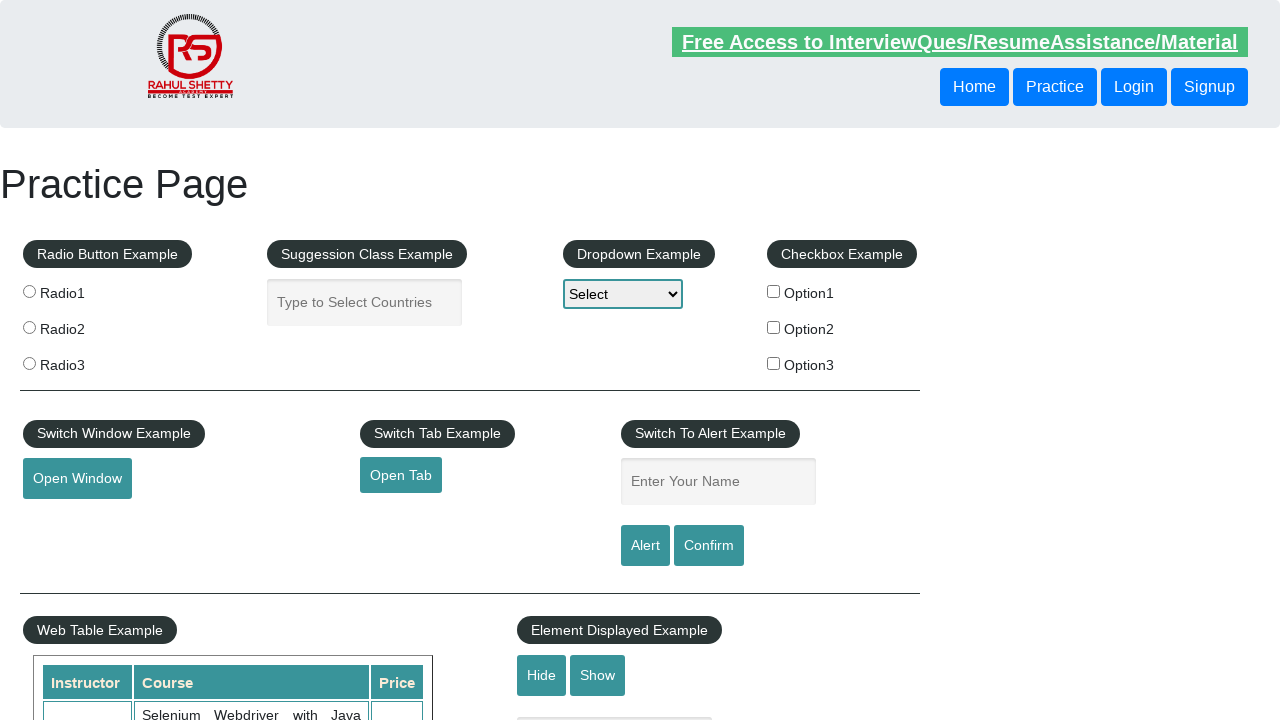

Opened link 1 in new tab using Ctrl+Click at (157, 482) on xpath=//table/tbody/tr/td[1]/ul//a >> nth=0
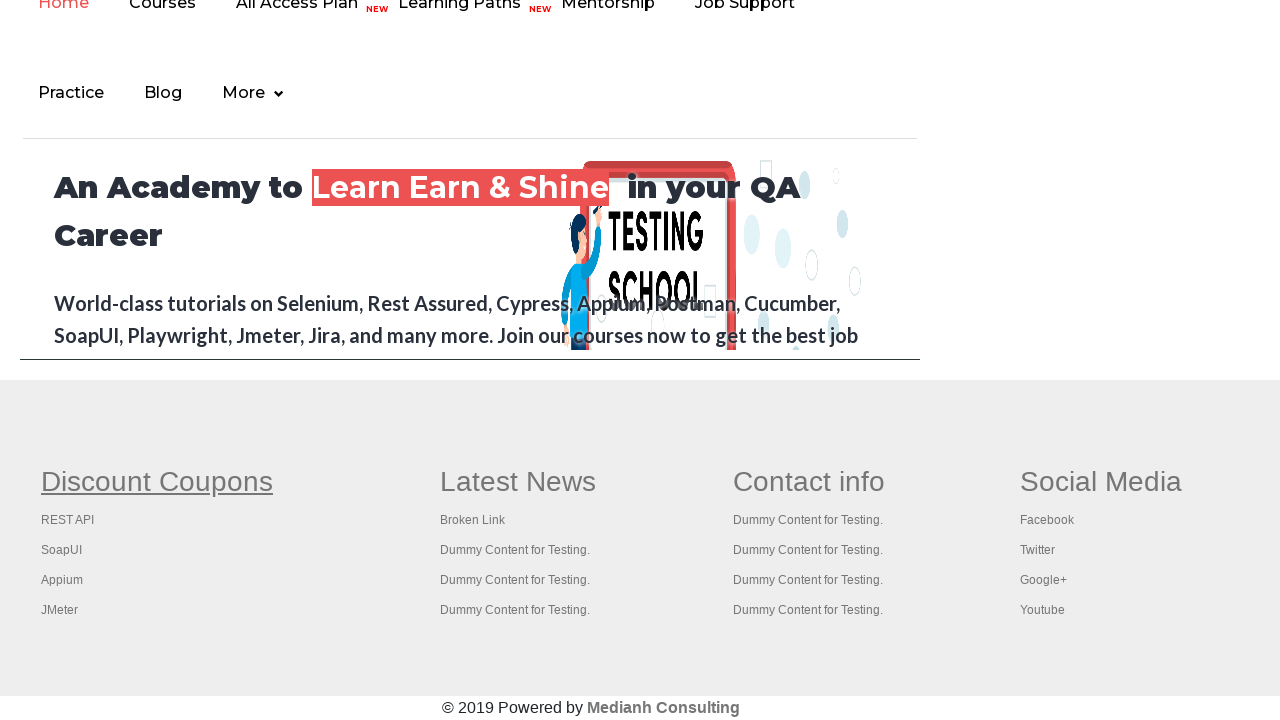

Waited 1 second before opening next link
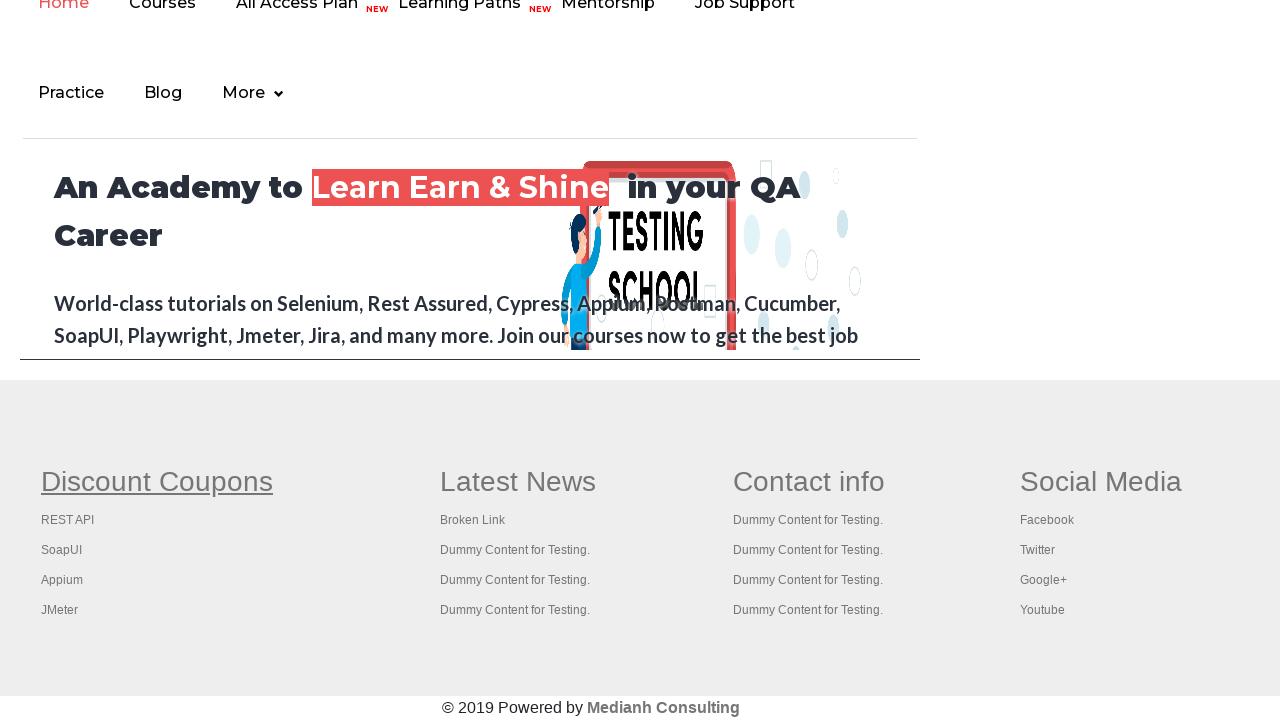

Opened link 2 in new tab using Ctrl+Click at (68, 520) on xpath=//table/tbody/tr/td[1]/ul//a >> nth=1
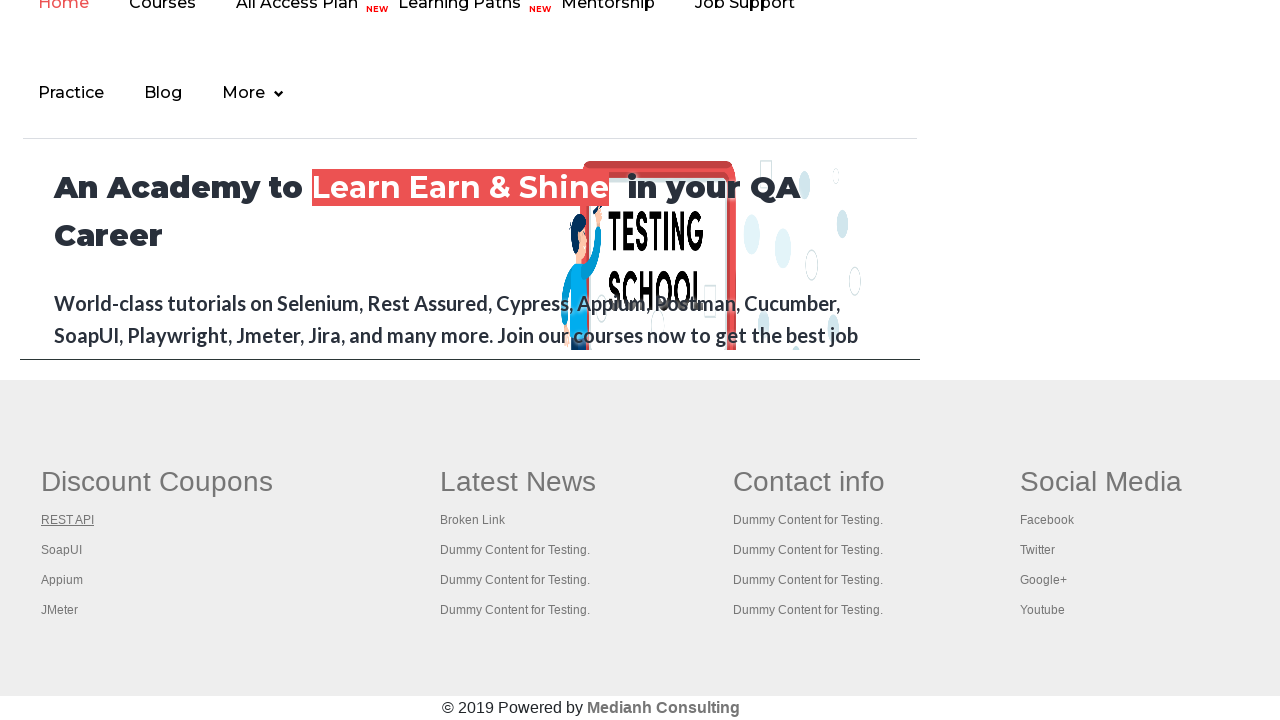

Waited 1 second before opening next link
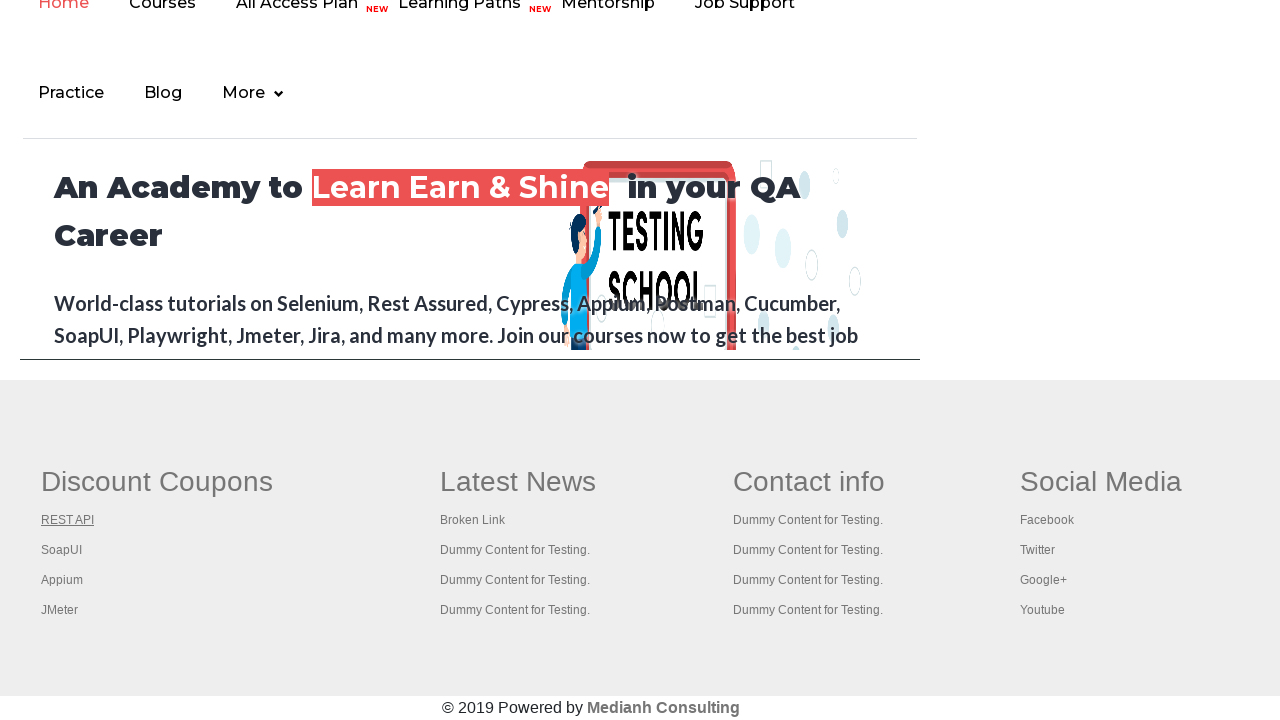

Opened link 3 in new tab using Ctrl+Click at (62, 550) on xpath=//table/tbody/tr/td[1]/ul//a >> nth=2
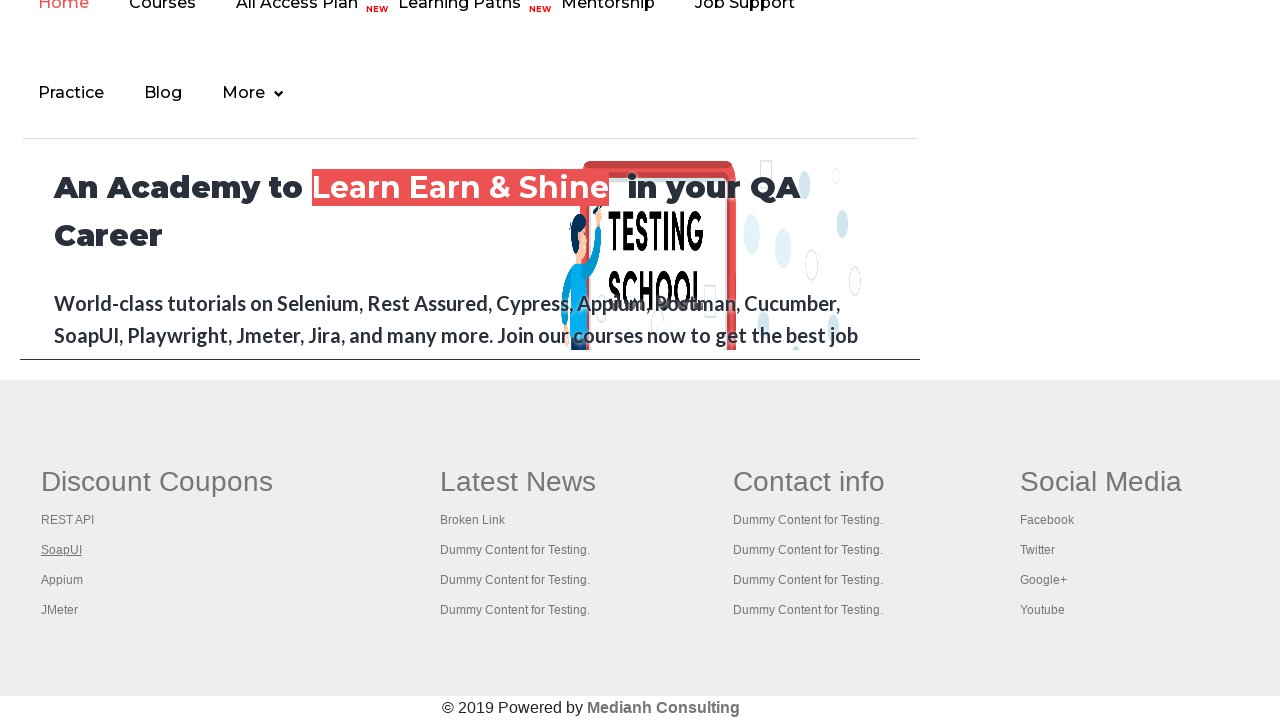

Waited 1 second before opening next link
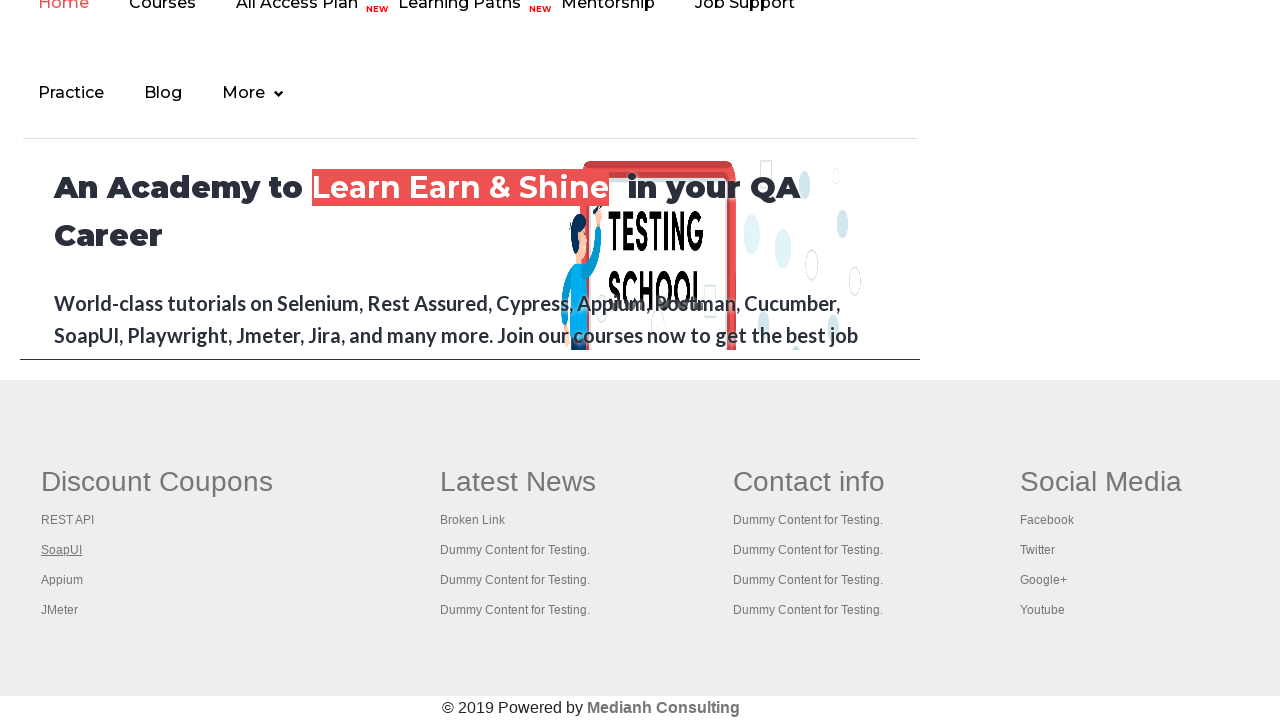

Opened link 4 in new tab using Ctrl+Click at (62, 580) on xpath=//table/tbody/tr/td[1]/ul//a >> nth=3
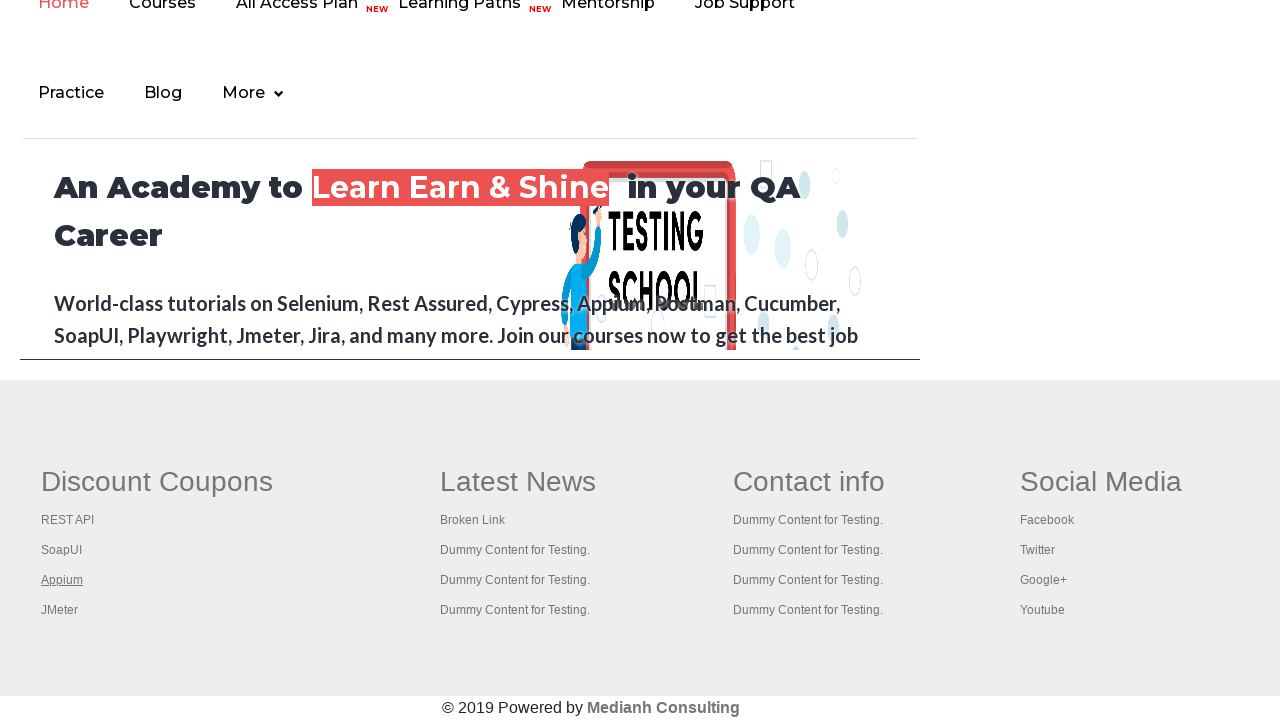

Waited 1 second before opening next link
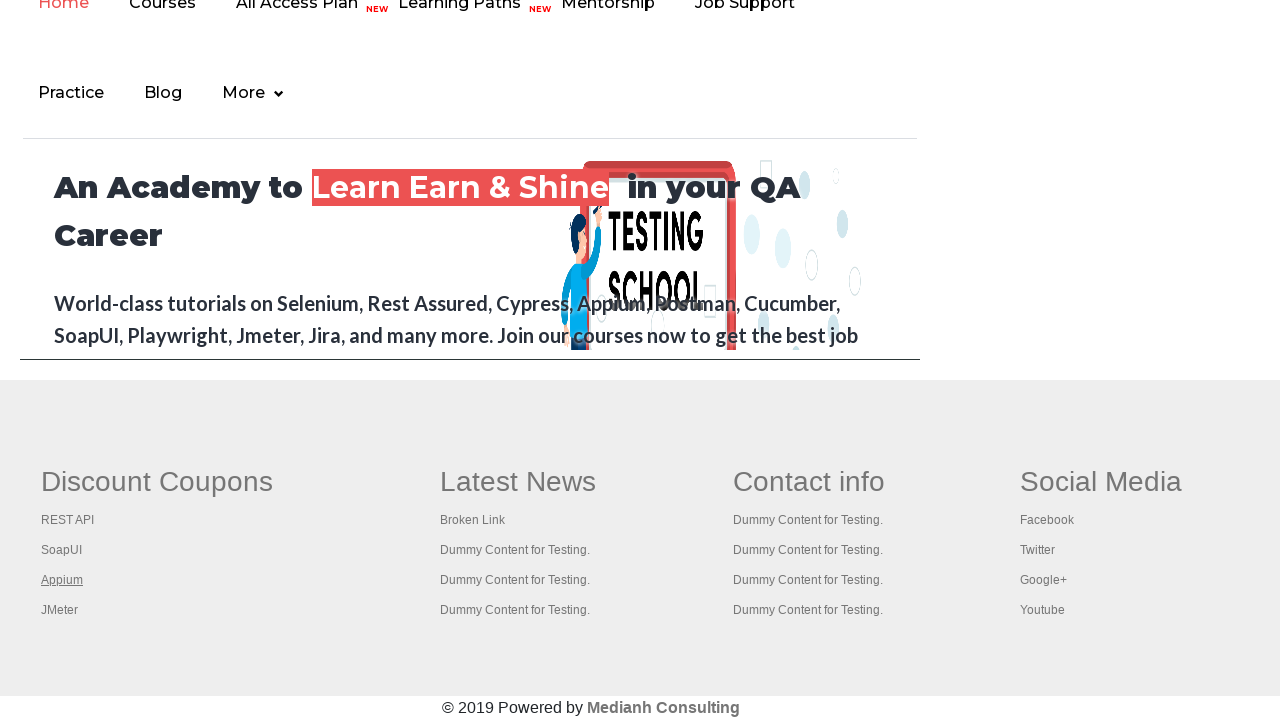

Opened link 5 in new tab using Ctrl+Click at (60, 610) on xpath=//table/tbody/tr/td[1]/ul//a >> nth=4
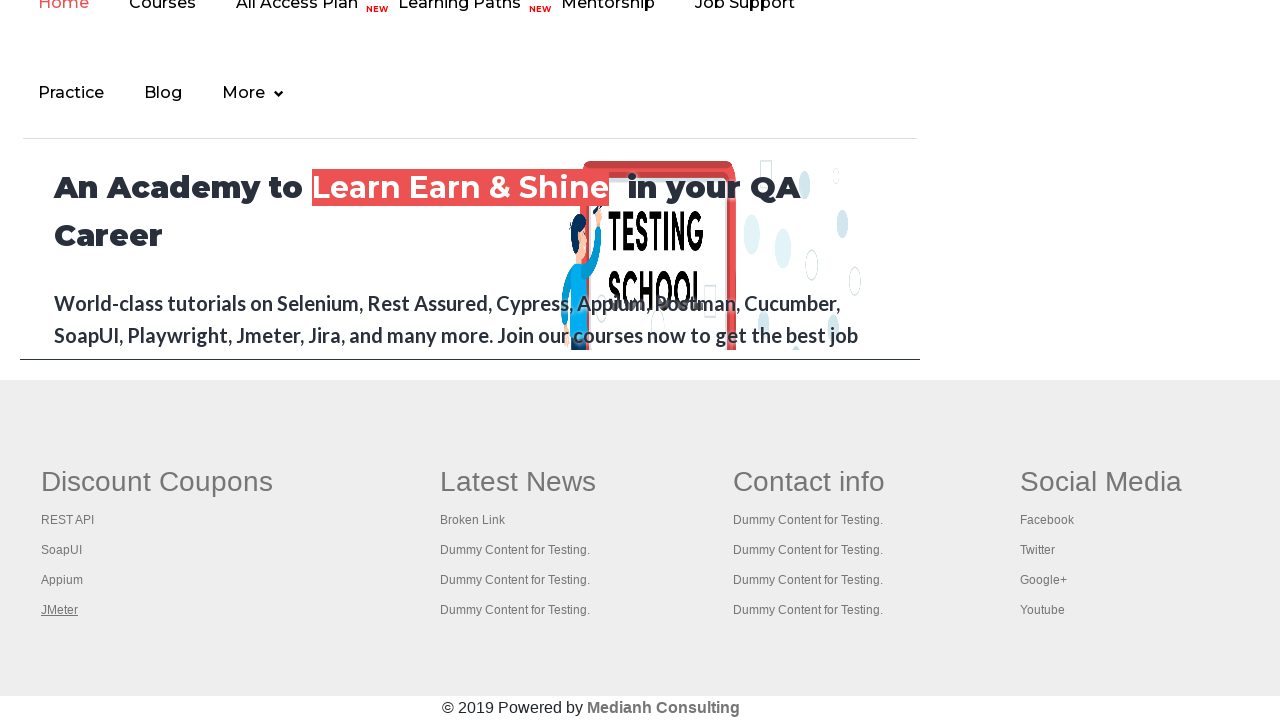

Waited 1 second before opening next link
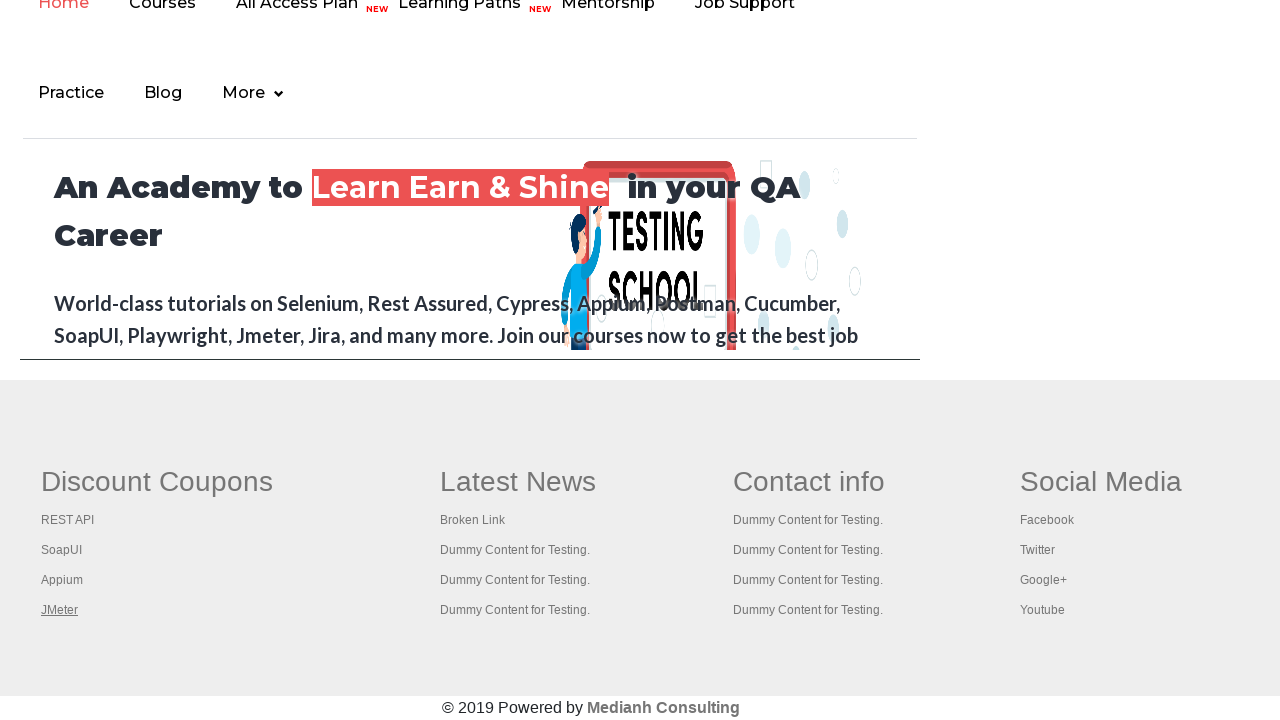

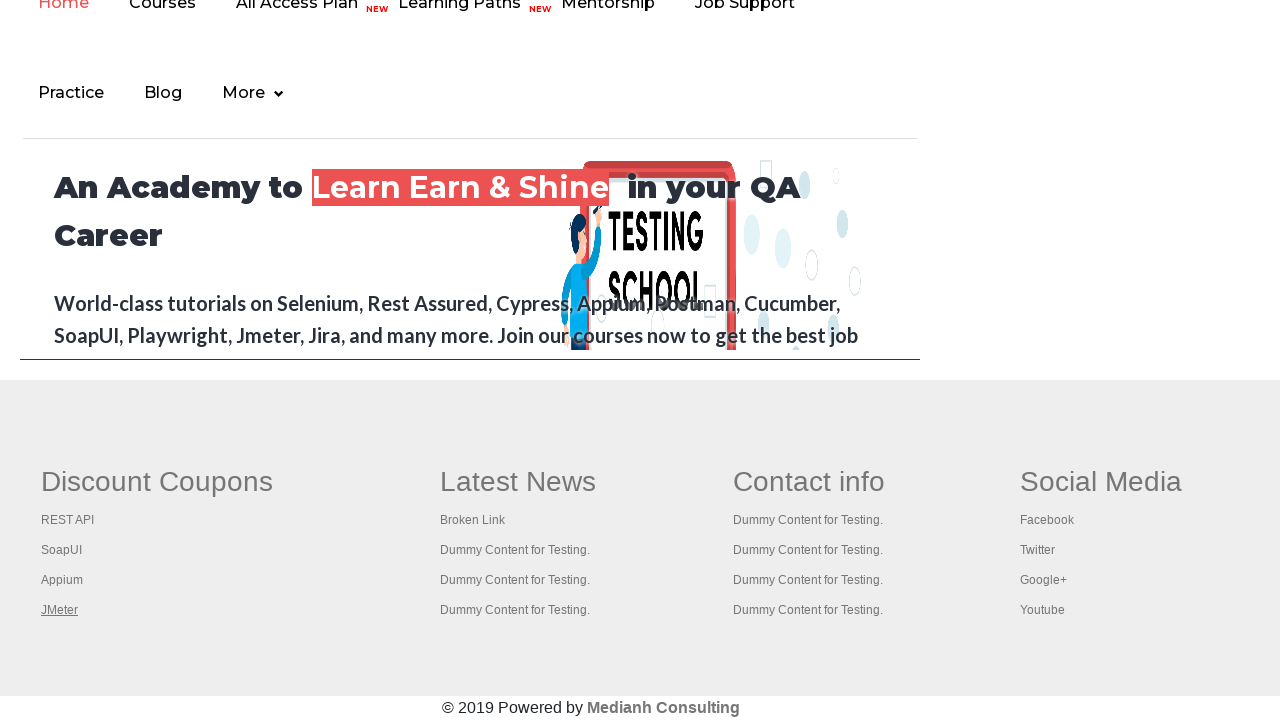